Tests a wait/verify functionality by clicking a verify button and checking that a success message is displayed

Starting URL: http://suninjuly.github.io/wait1.html

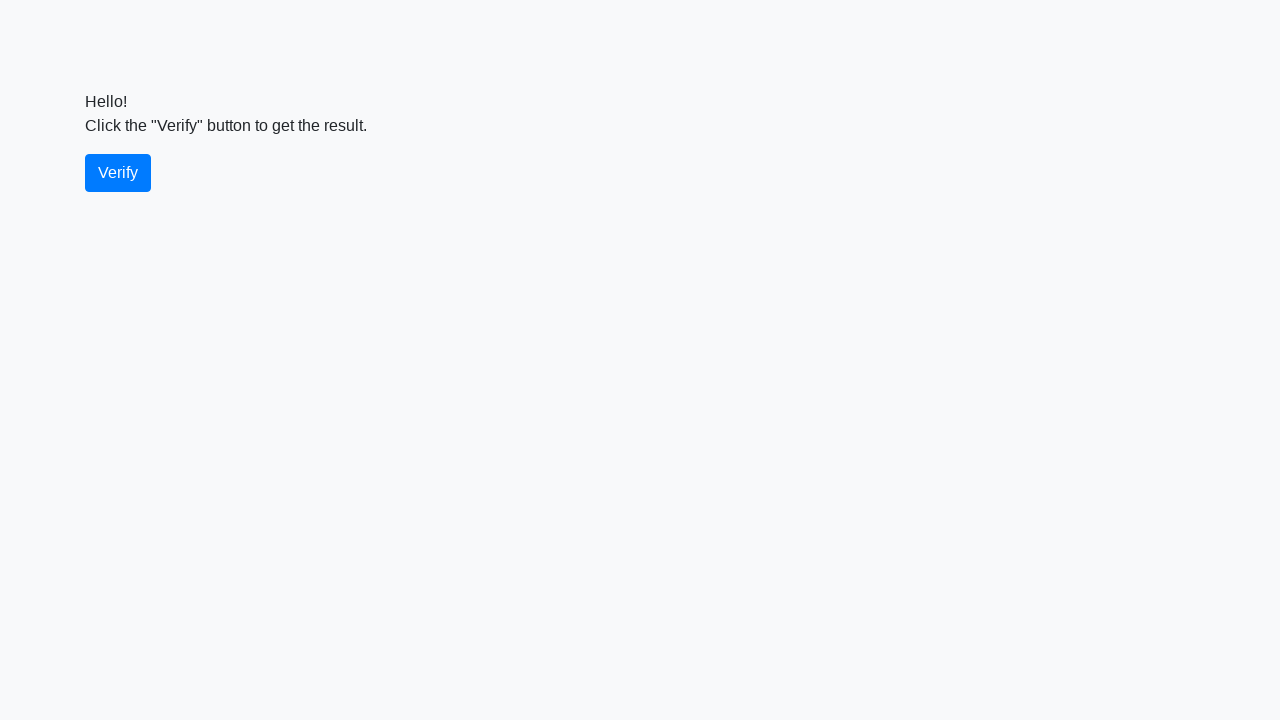

Clicked verify button at (118, 173) on #verify
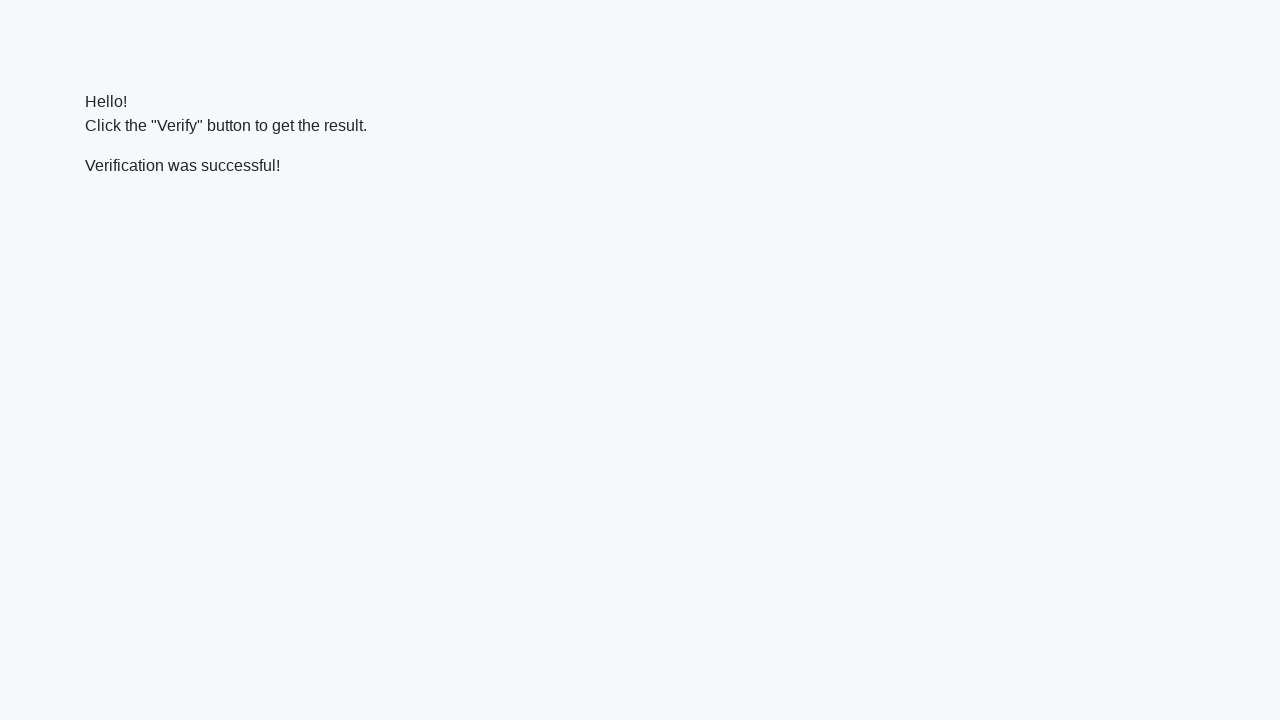

Success message element appeared
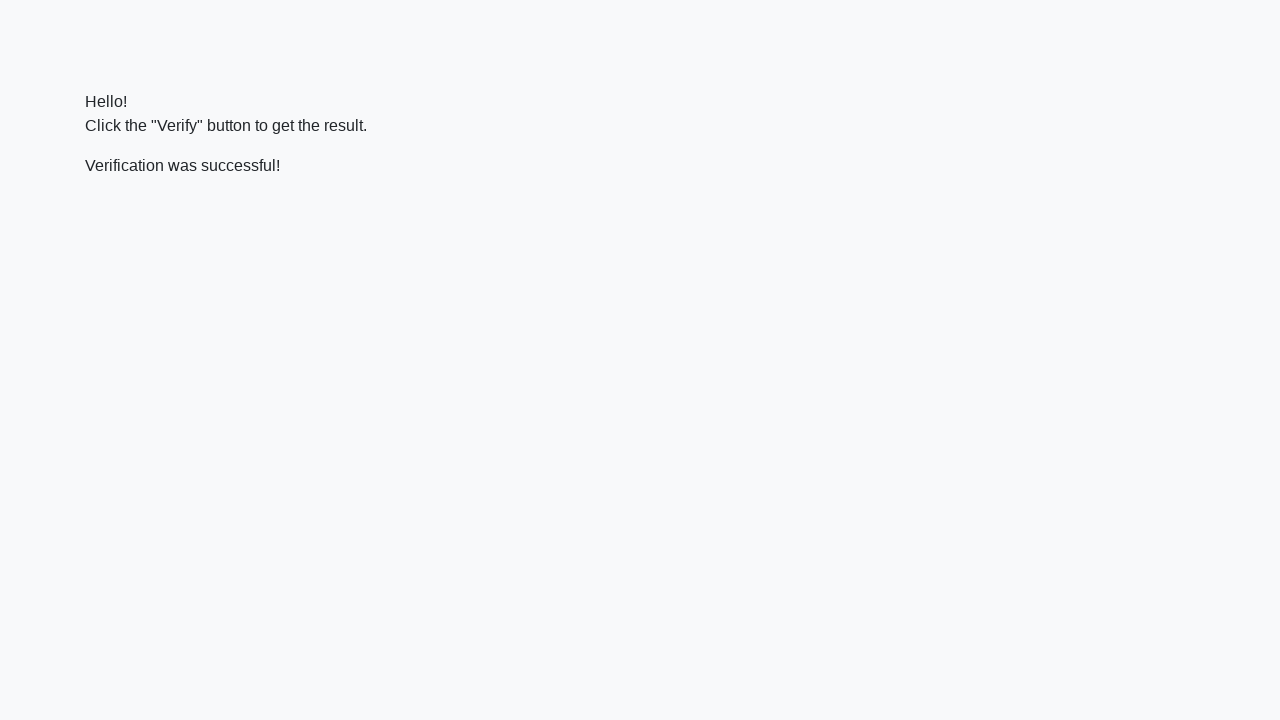

Verified success message contains 'successful'
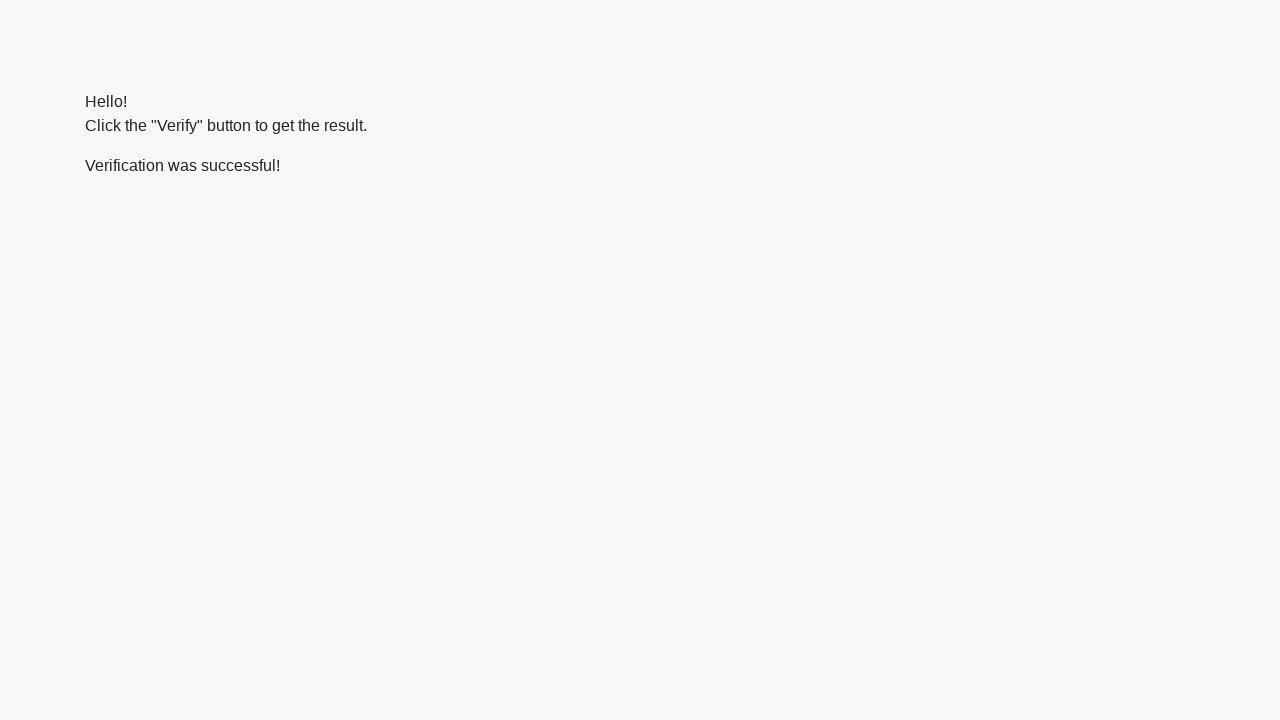

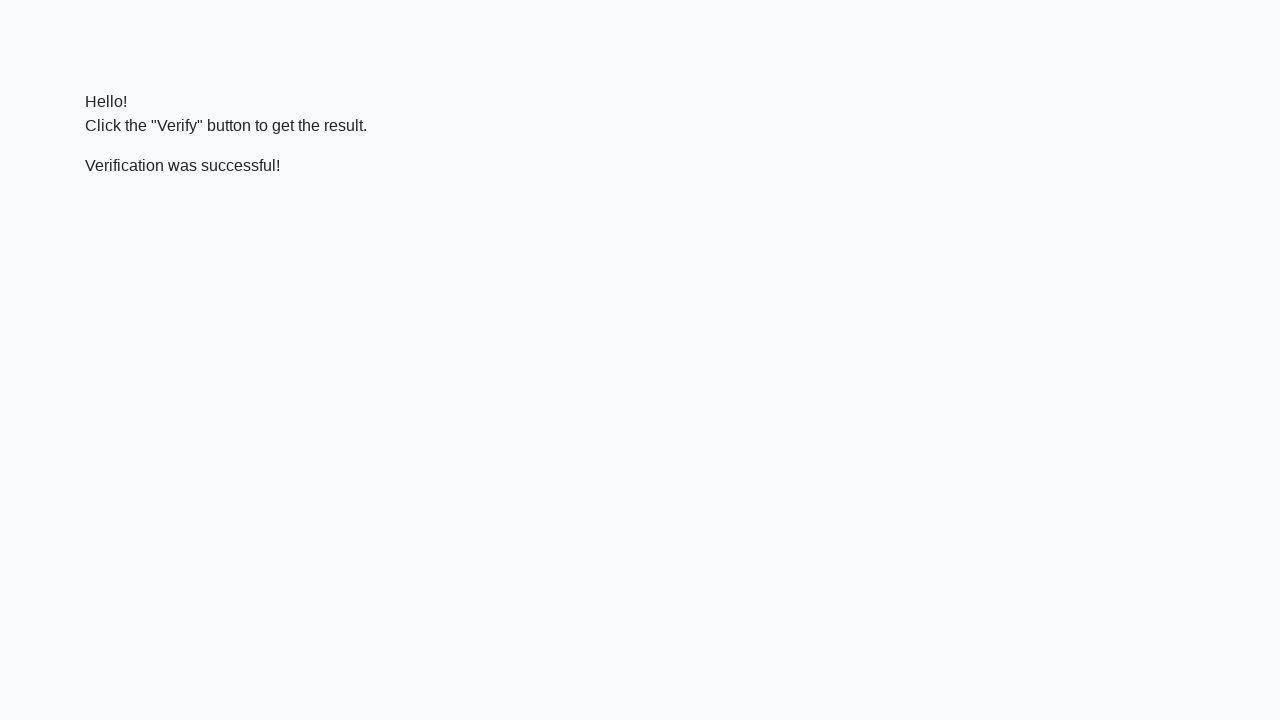